Tests random multi-selection by holding Control key and clicking on non-consecutive numbers (1, 4, 8, 11, 16, 18) in a jQuery selectable grid

Starting URL: https://automationfc.github.io/jquery-selectable/

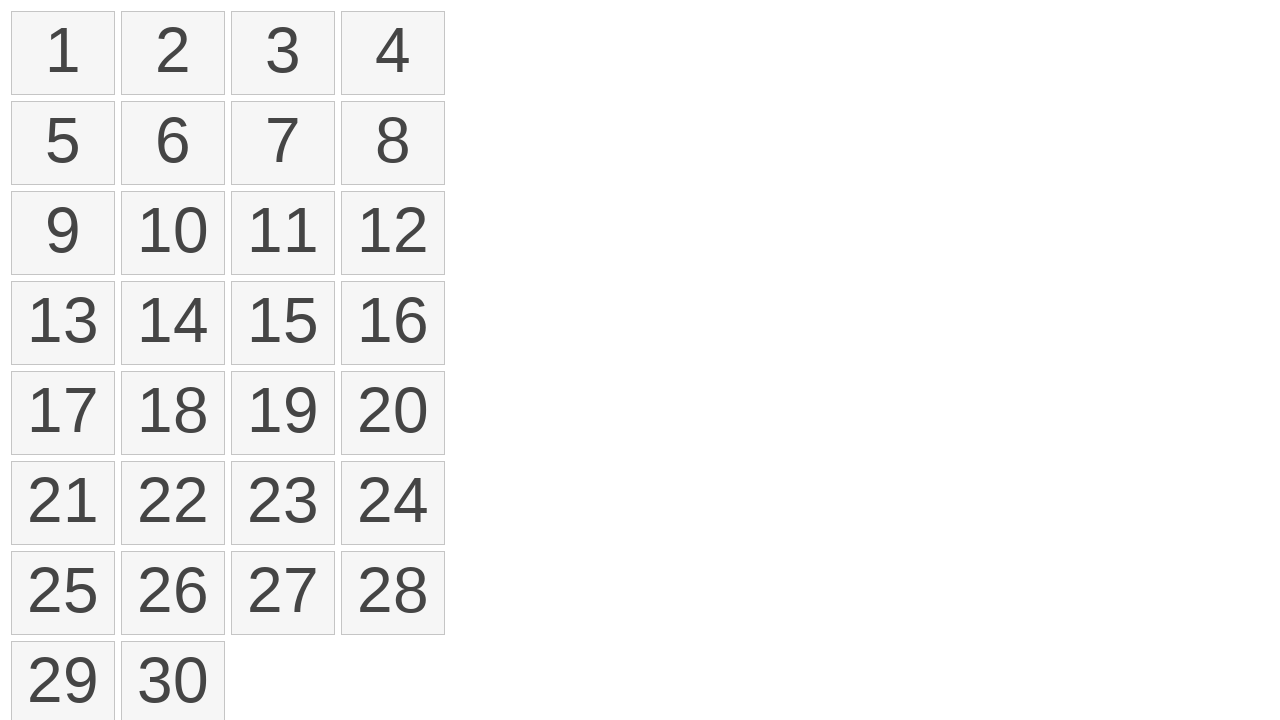

Waited for jQuery selectable grid to load
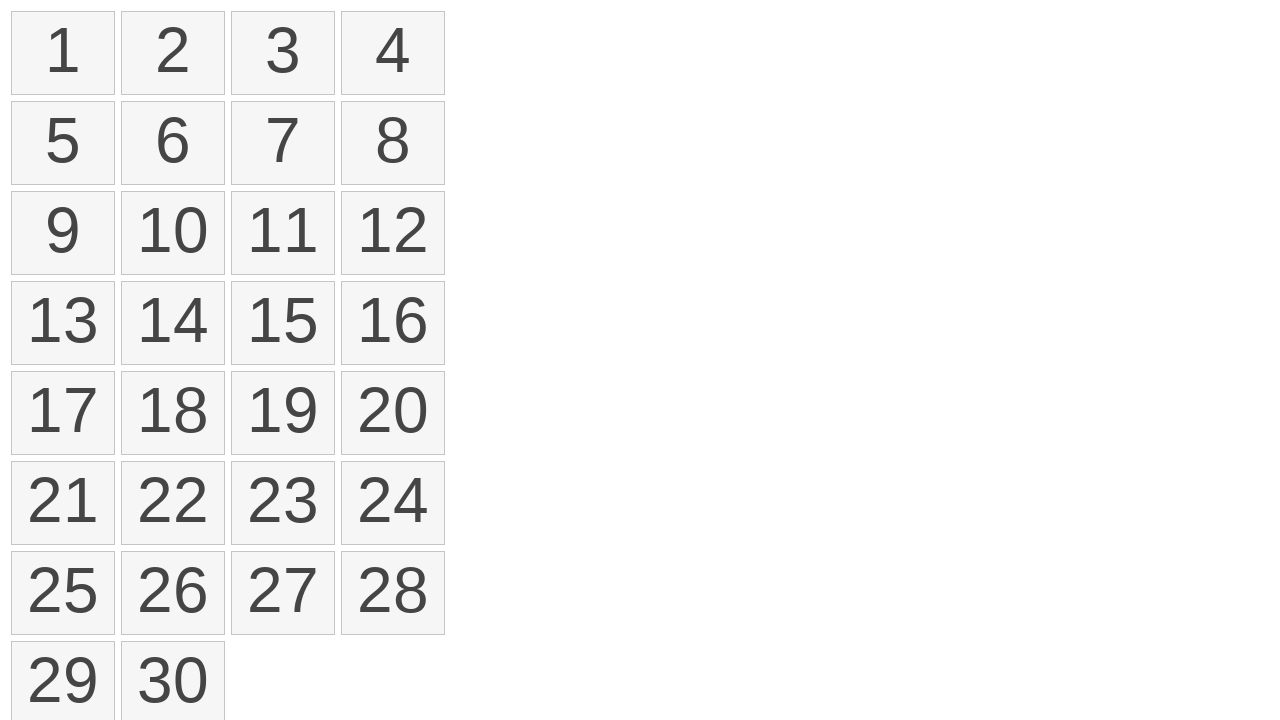

Located all number elements in the selectable grid
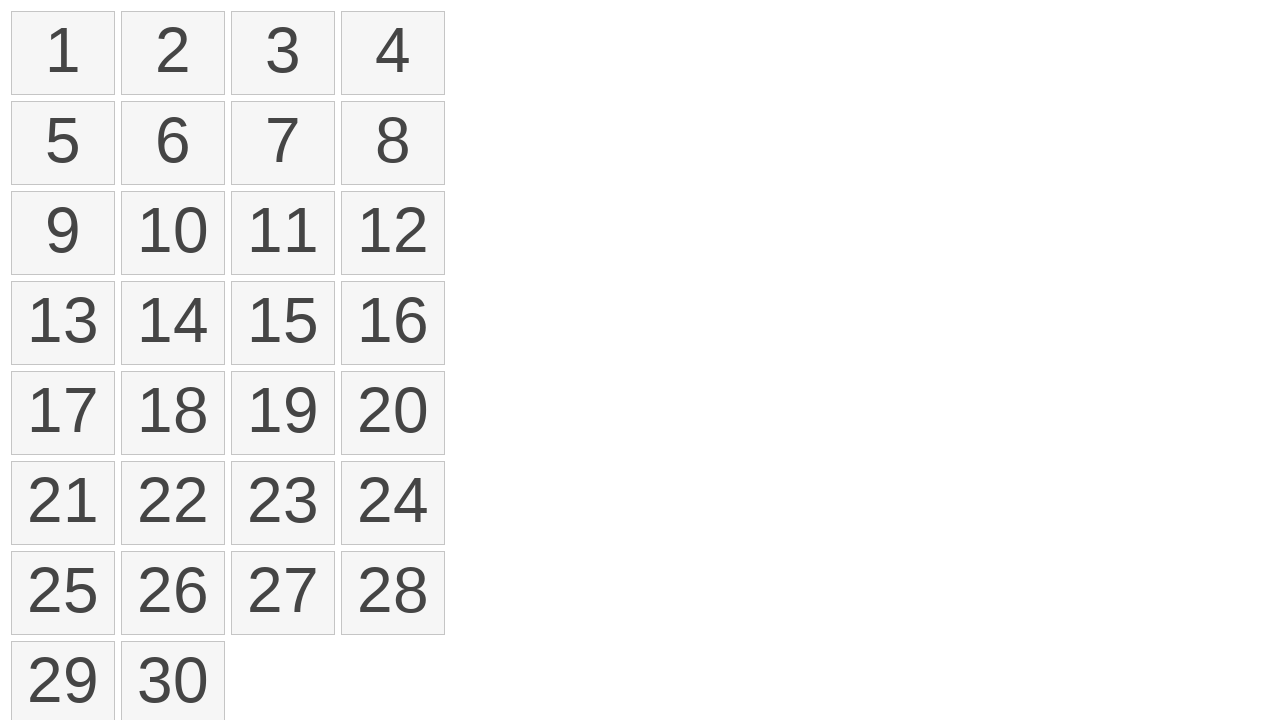

Pressed and held Control key for multi-selection
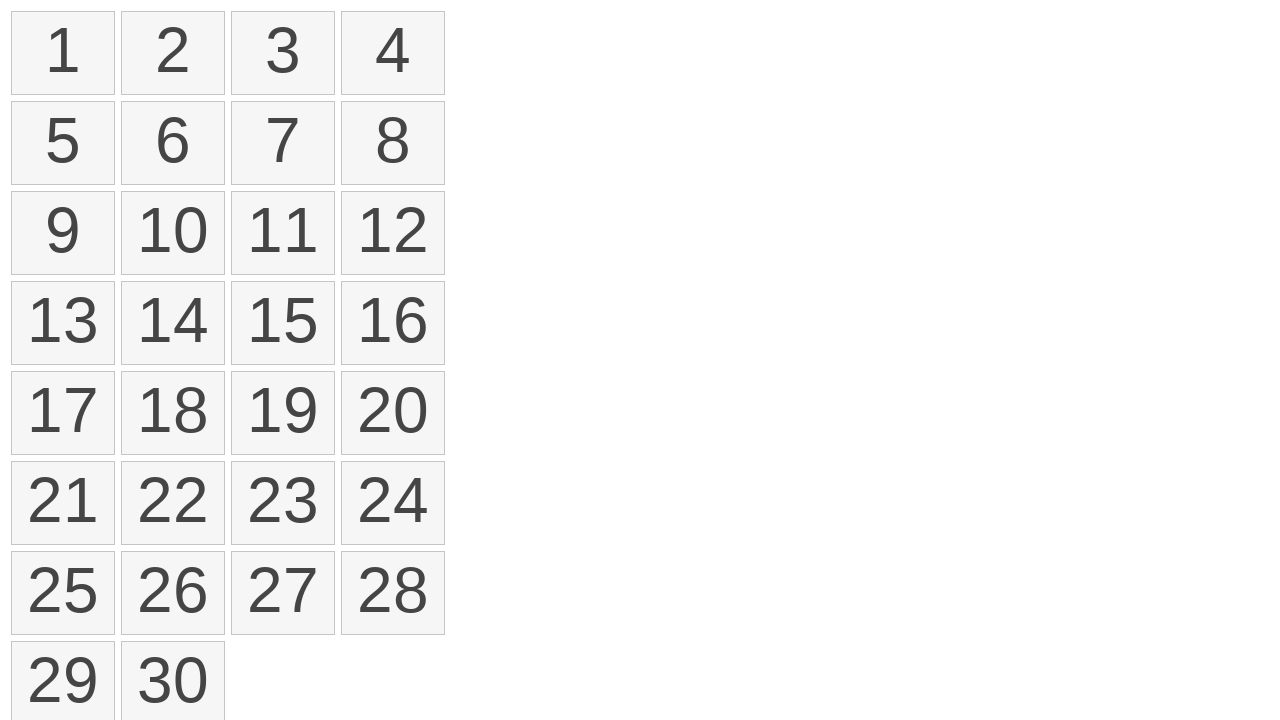

Clicked on element at index 0 (number 1) while holding Control at (63, 53) on ol#selectable > li >> nth=0
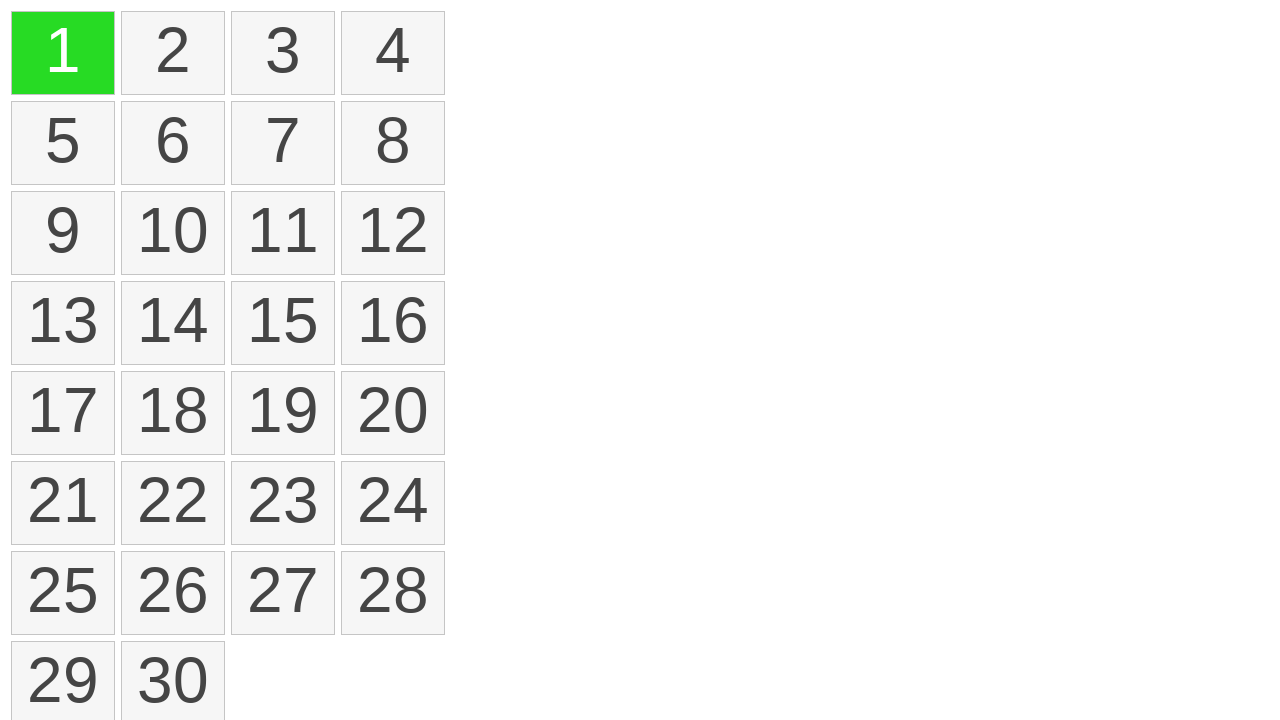

Clicked on element at index 3 (number 4) while holding Control at (393, 53) on ol#selectable > li >> nth=3
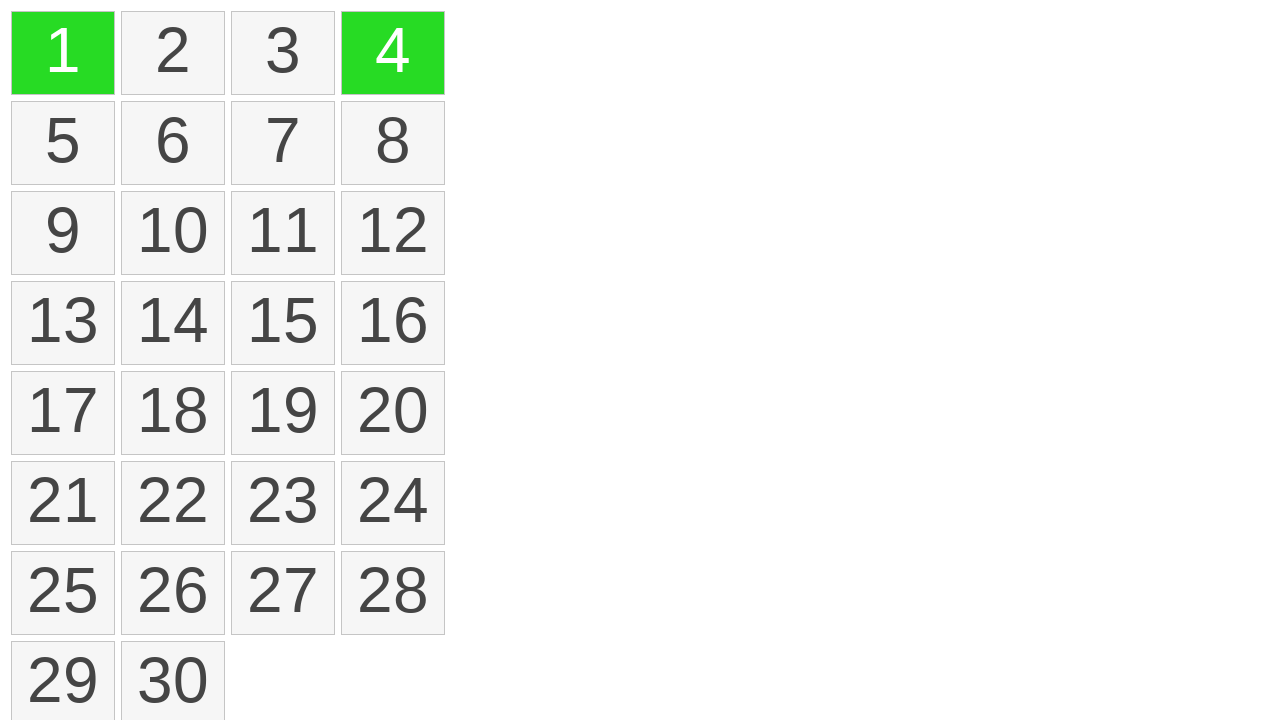

Clicked on element at index 7 (number 8) while holding Control at (393, 143) on ol#selectable > li >> nth=7
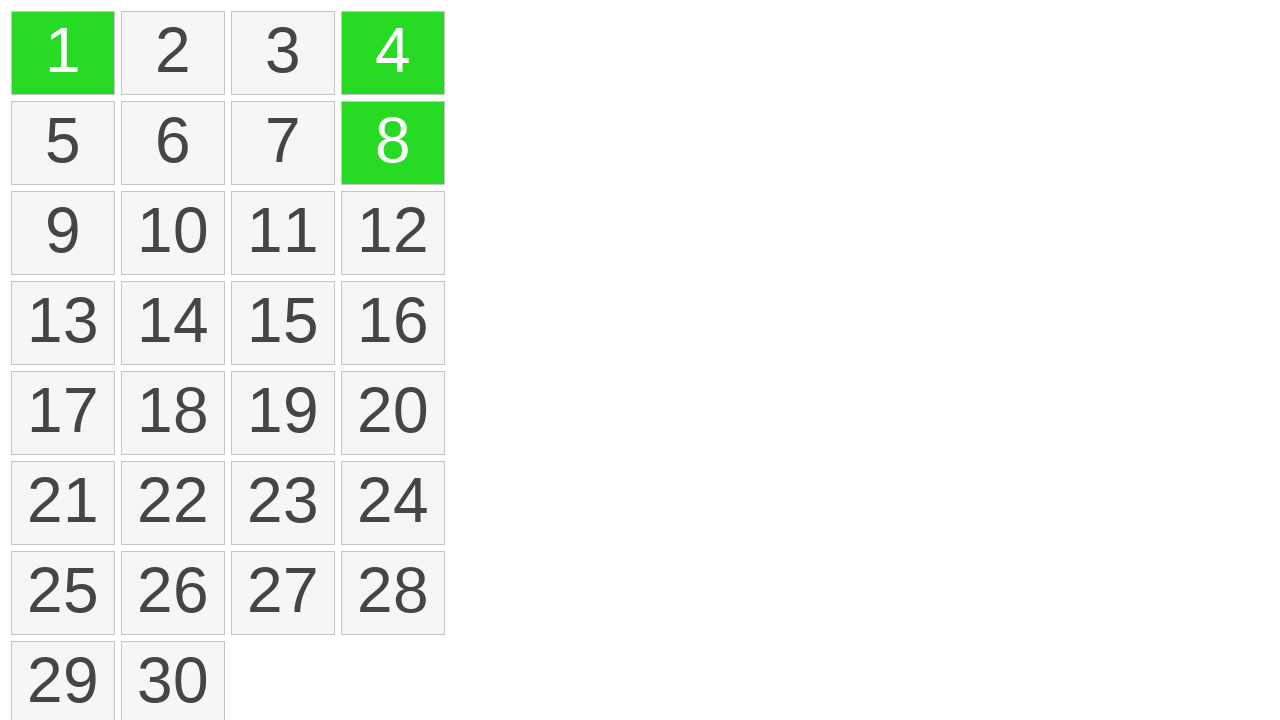

Clicked on element at index 10 (number 11) while holding Control at (283, 233) on ol#selectable > li >> nth=10
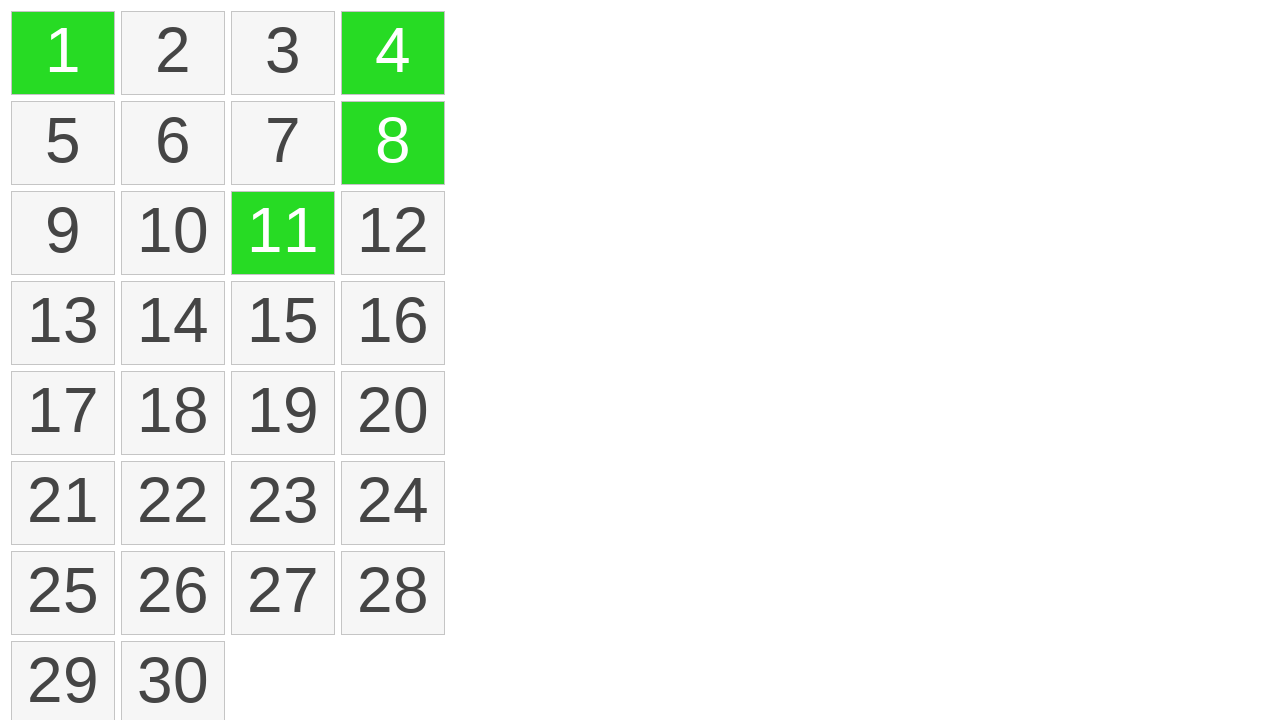

Clicked on element at index 15 (number 16) while holding Control at (393, 323) on ol#selectable > li >> nth=15
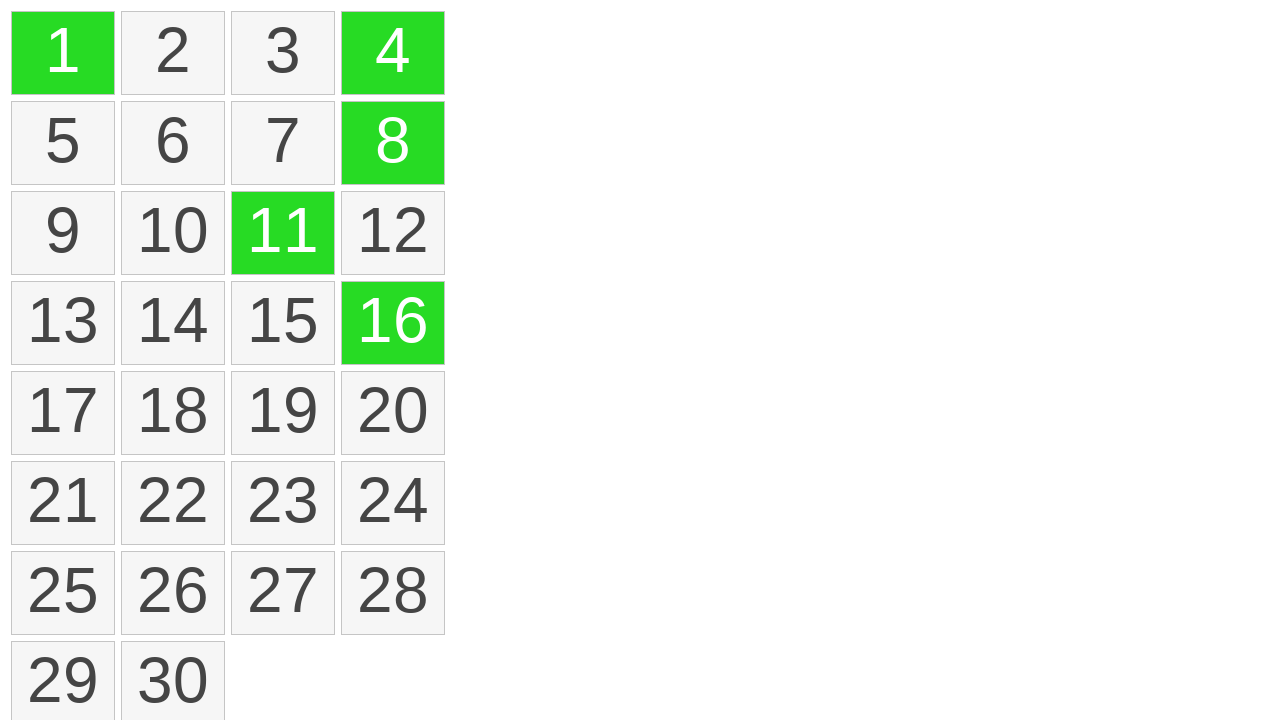

Clicked on element at index 17 (number 18) while holding Control at (173, 413) on ol#selectable > li >> nth=17
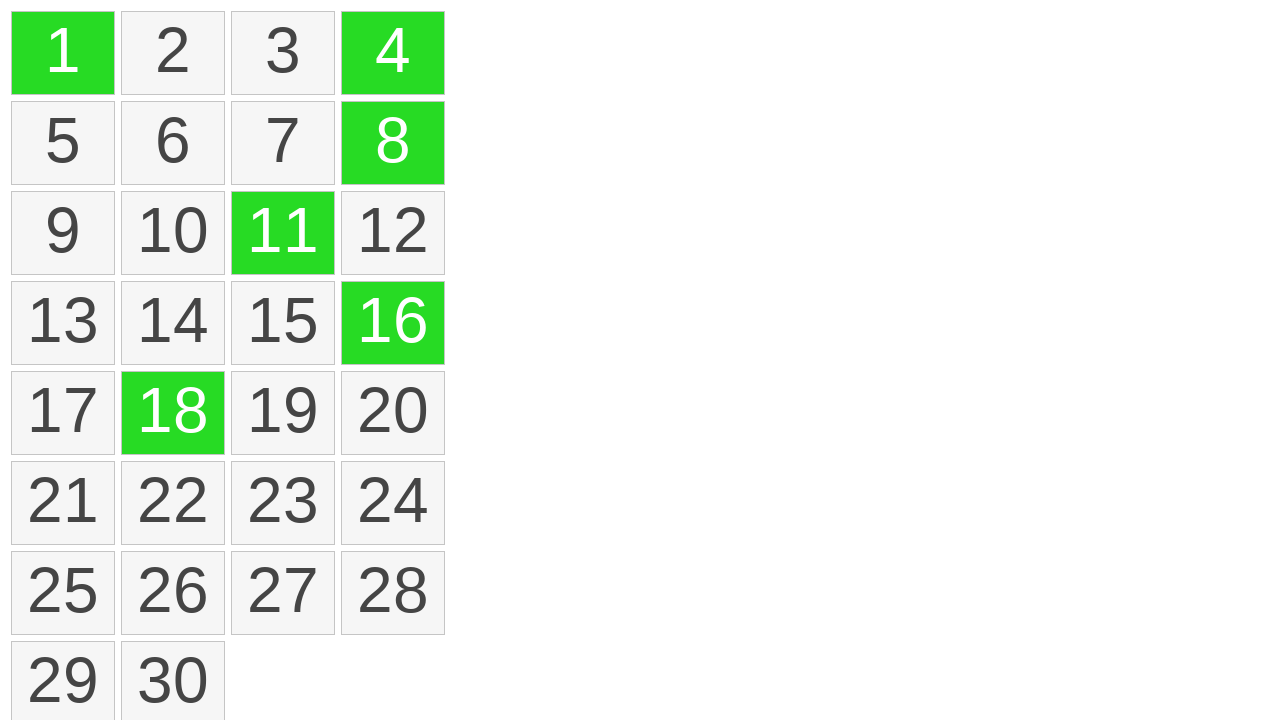

Released Control key to complete multi-selection
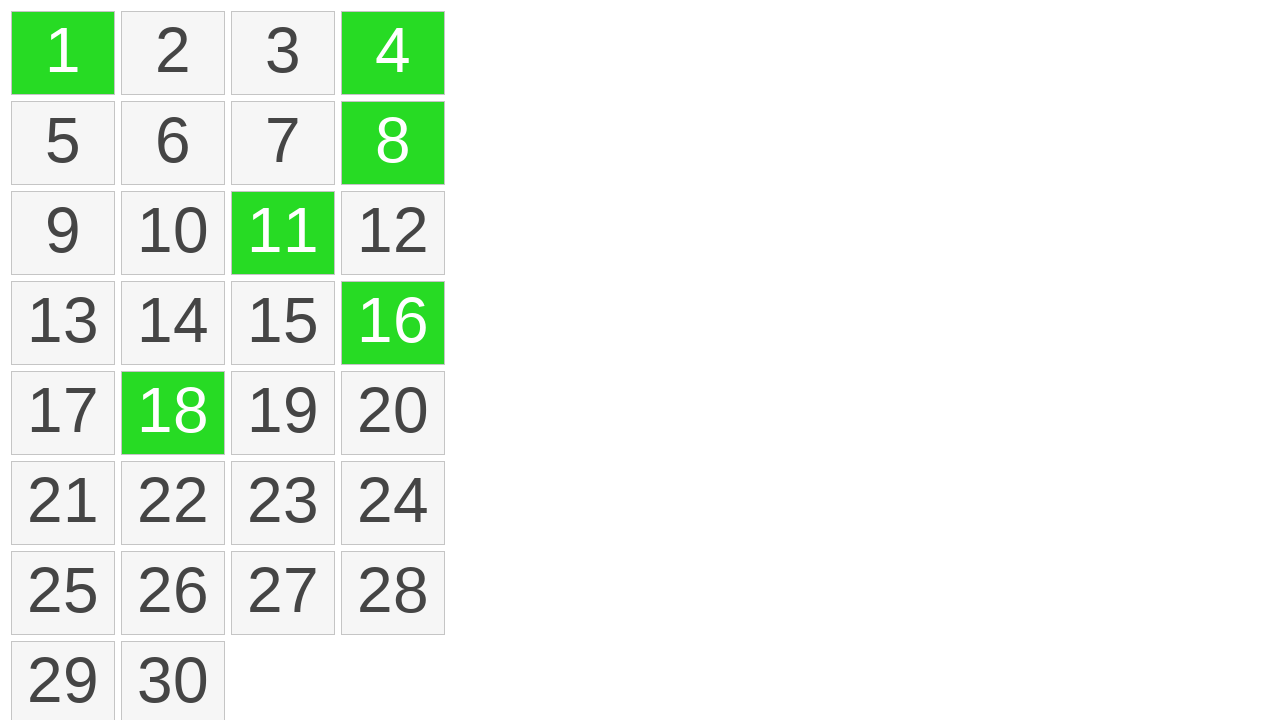

Verified that 6 elements are selected with ui-selected class
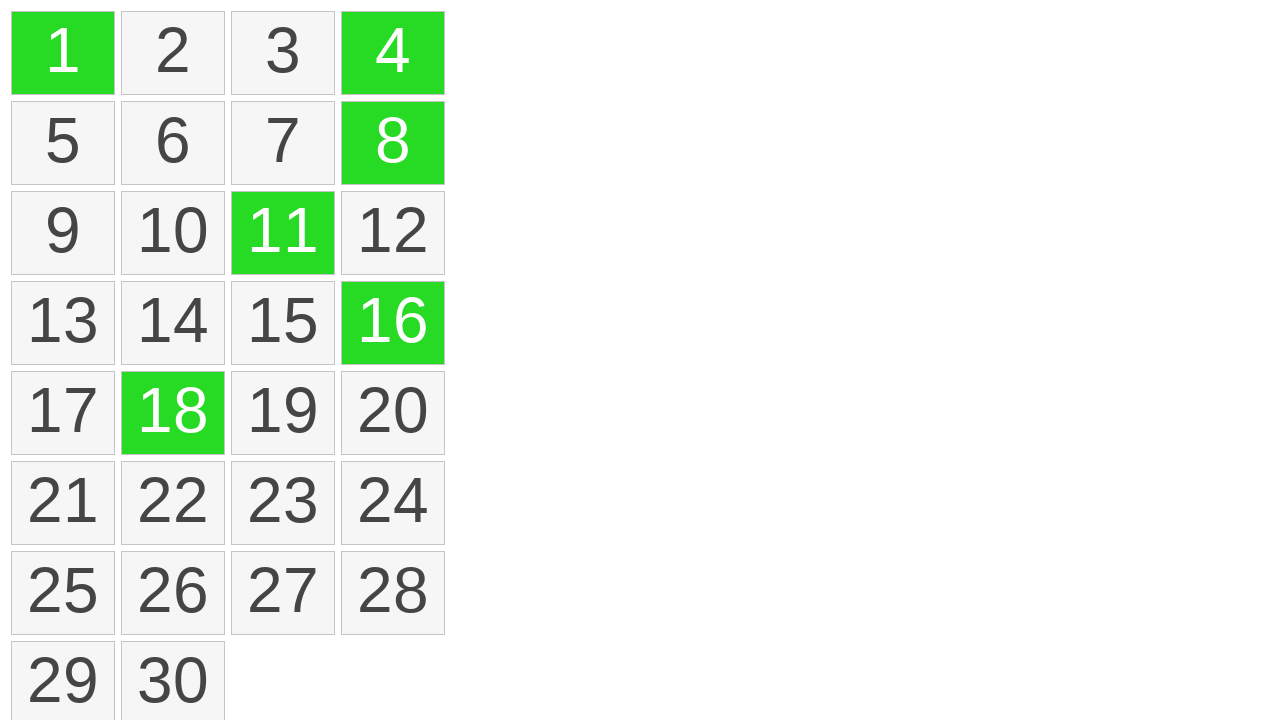

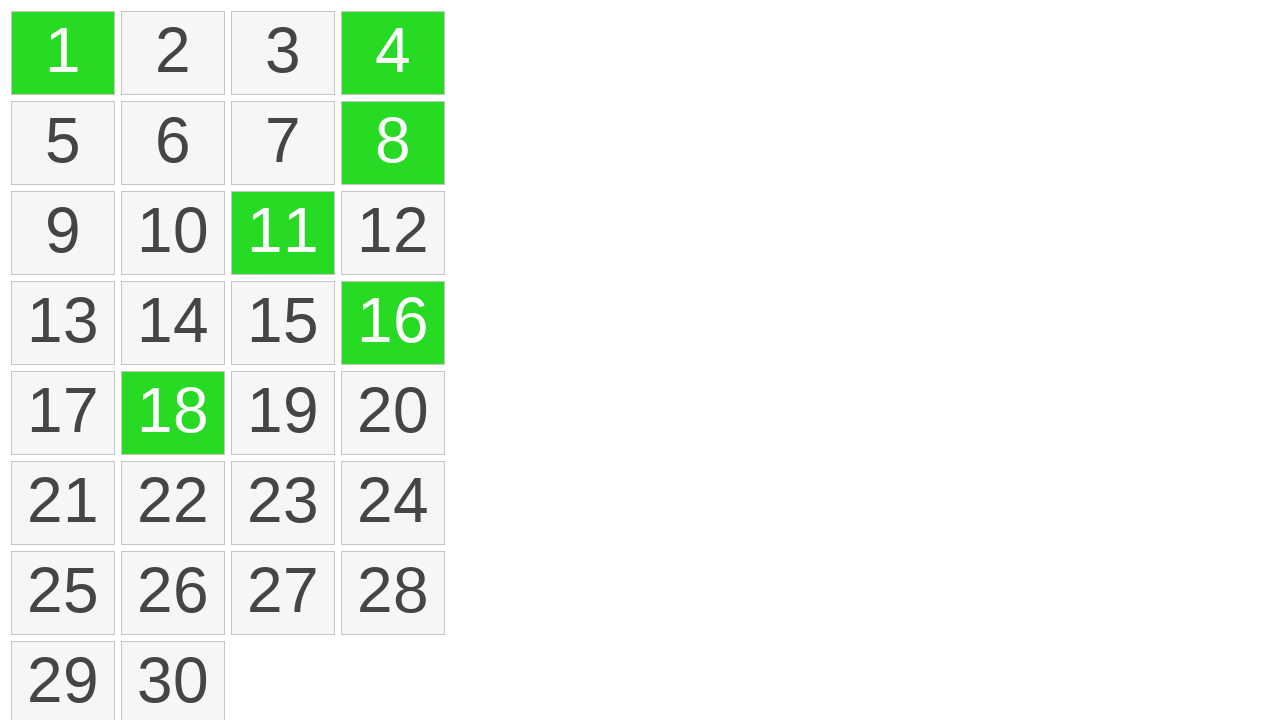